Tests product description page by clicking on Samsung Galaxy S6 and verifying that product name, price, and description are displayed

Starting URL: https://www.demoblaze.com/

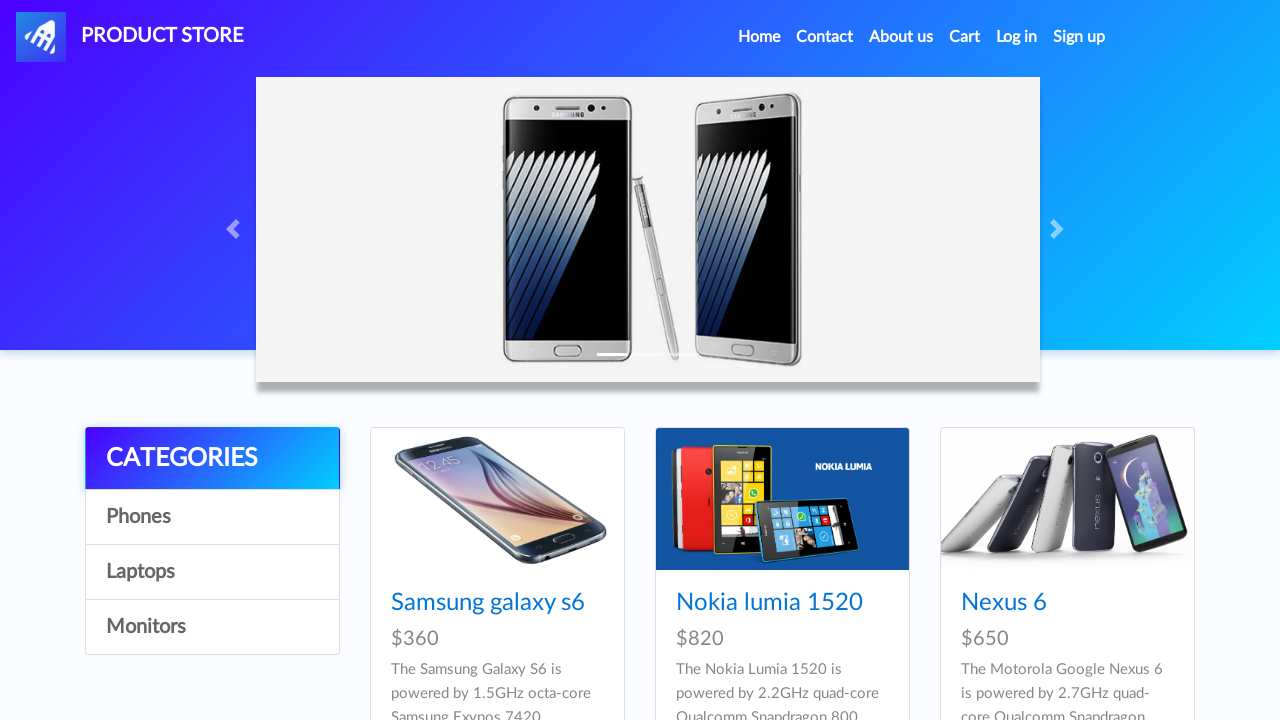

Clicked on Samsung Galaxy S6 product at (488, 603) on text=Samsung galaxy s6
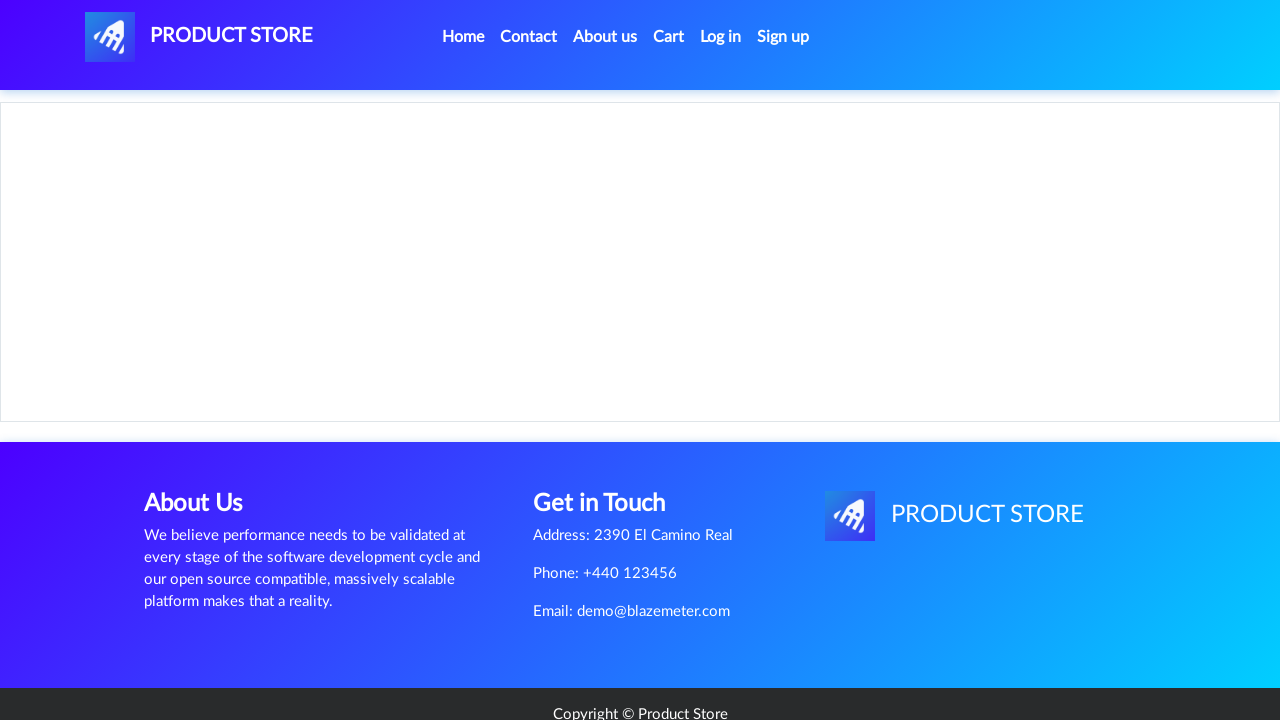

Product details page loaded and product content appeared
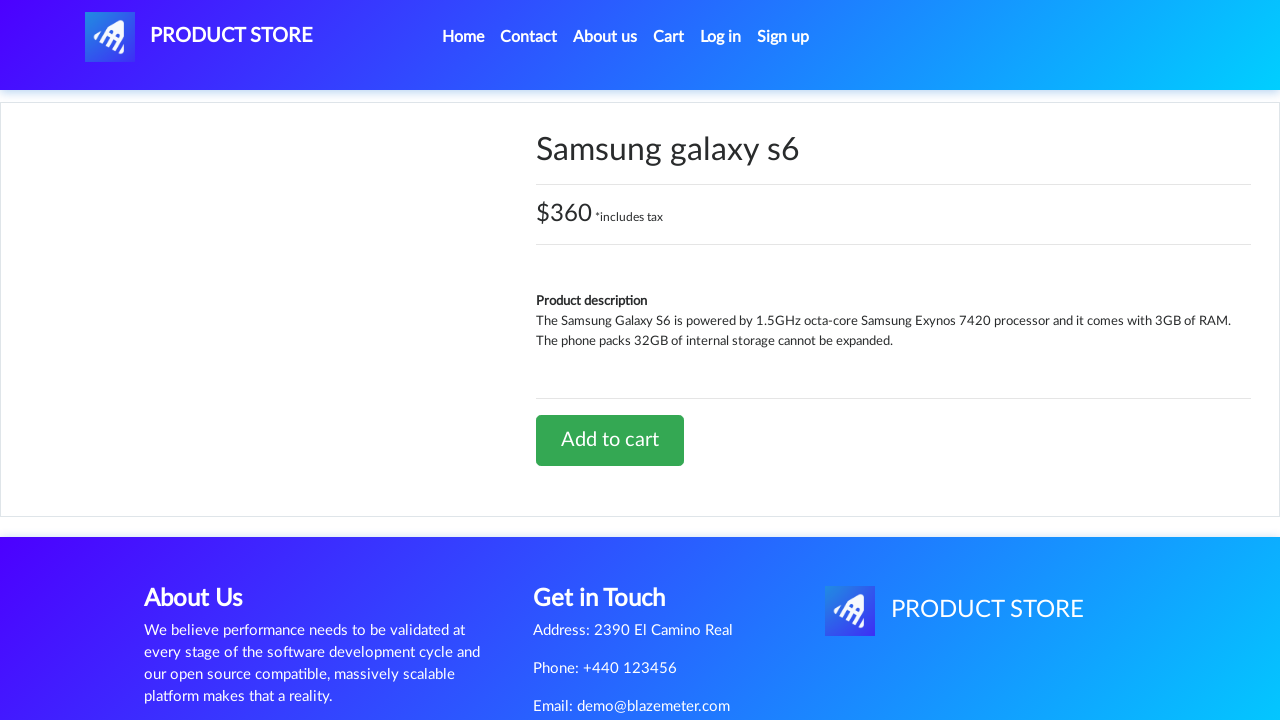

Product name element is visible
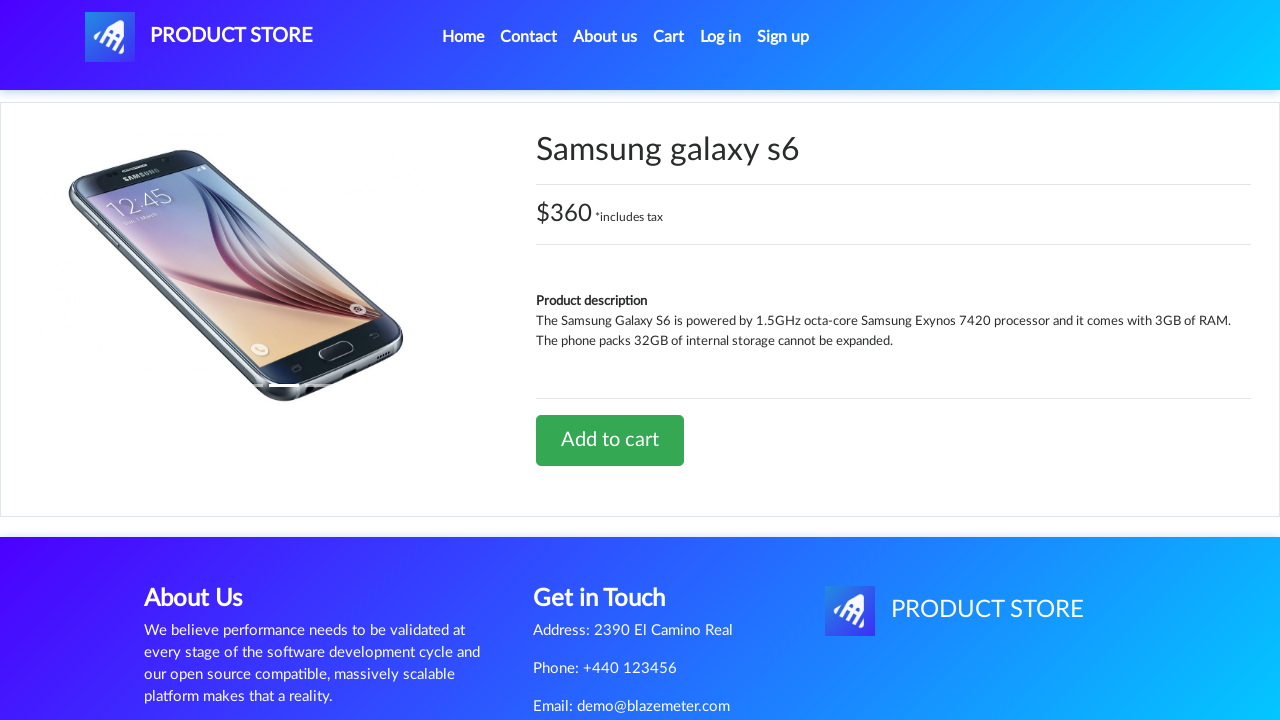

Product price element is visible
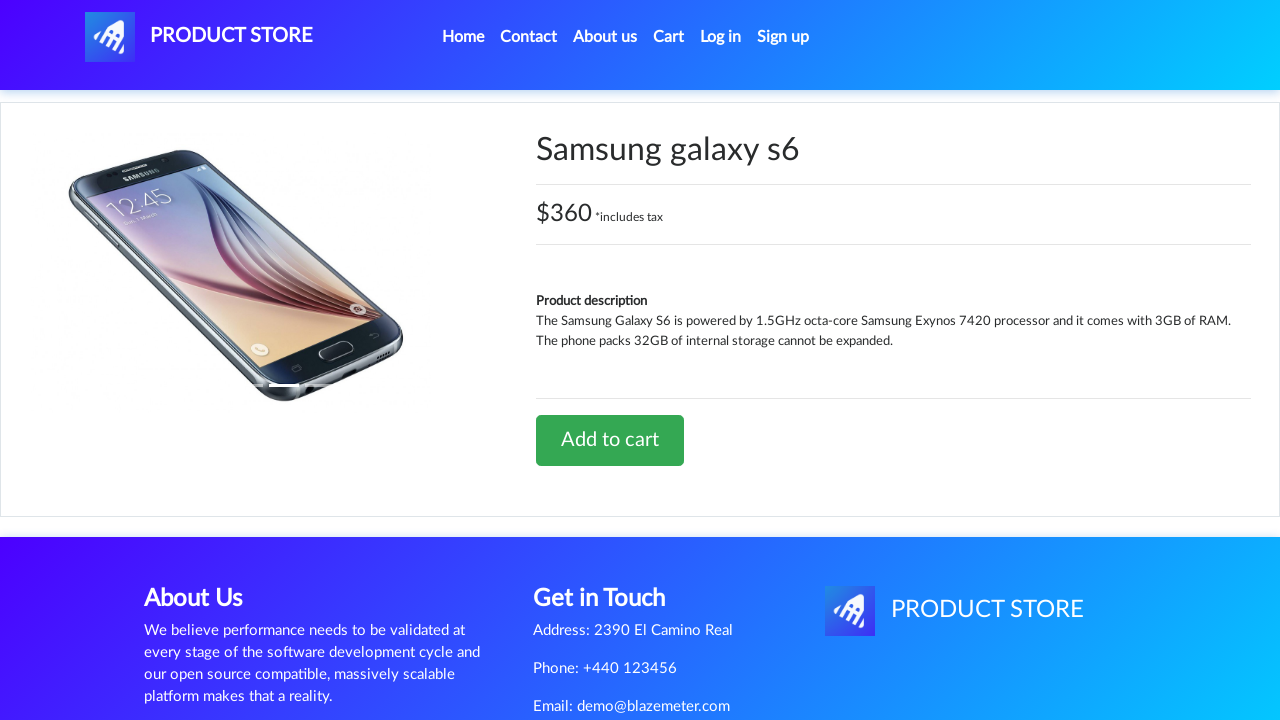

Product description element is visible
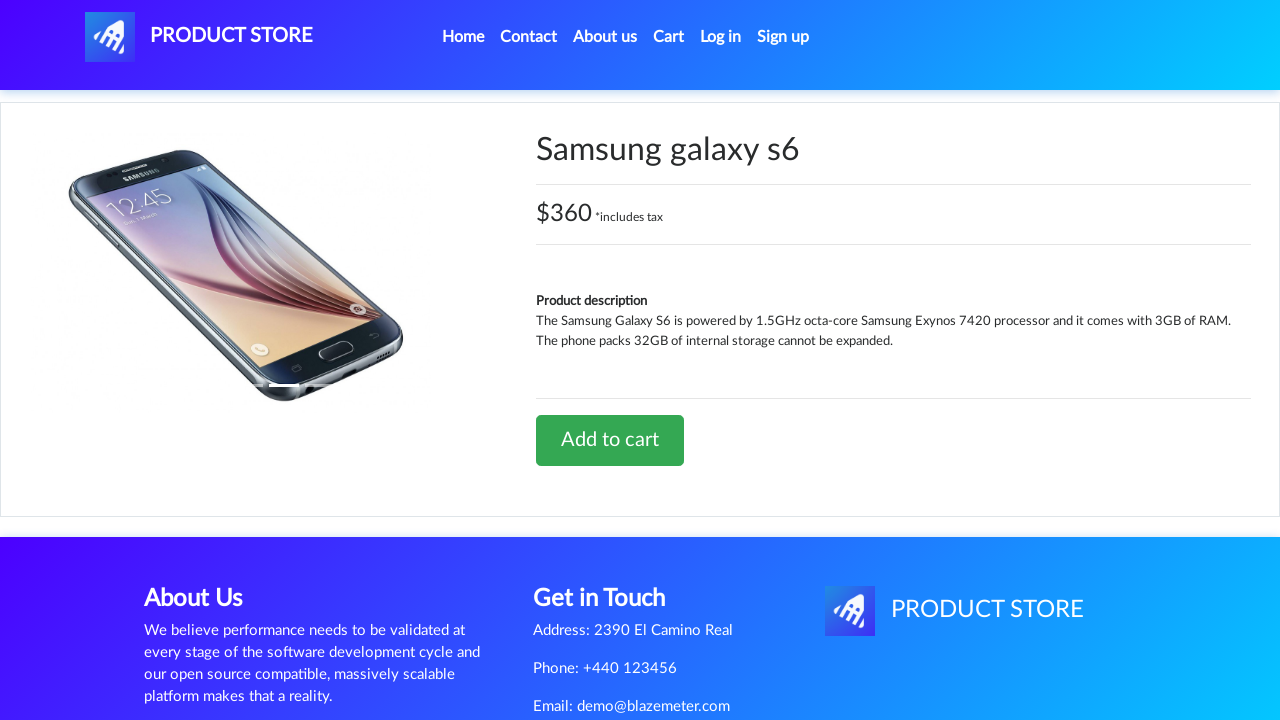

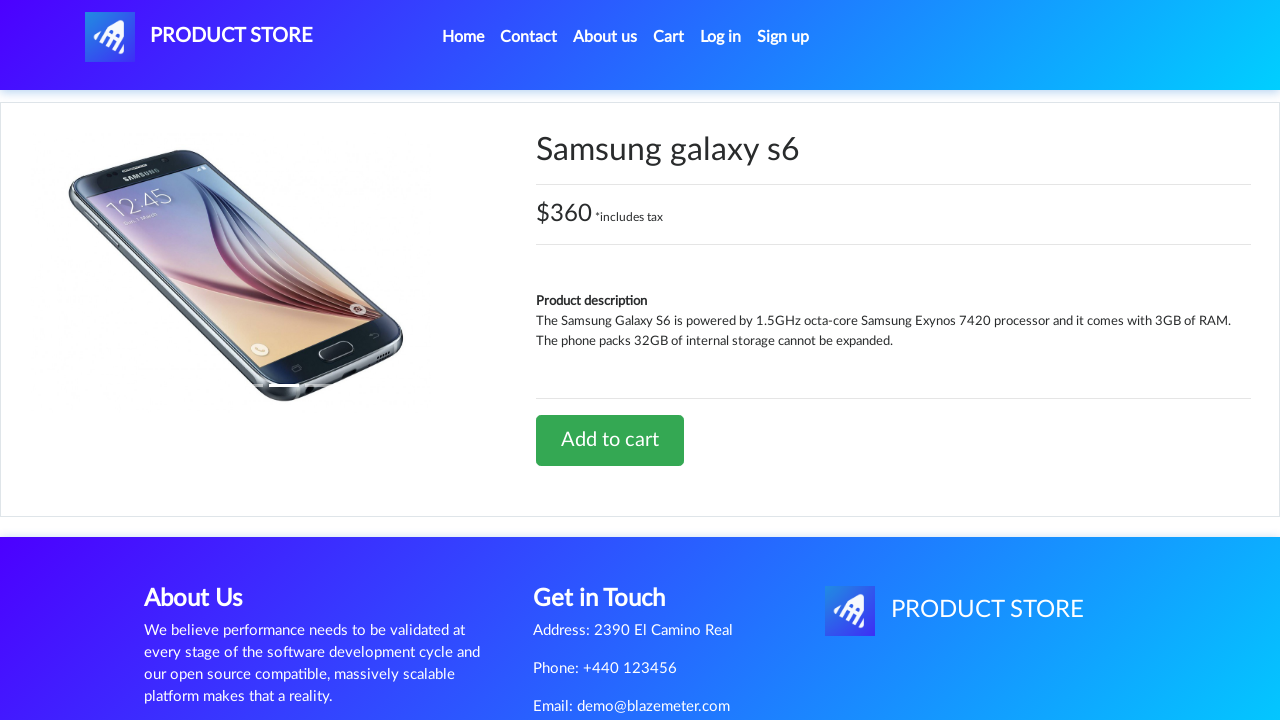